Tests a practice form by filling out personal information including name, email, gender, phone number, date of birth, subjects, hobbies, address, and state/city dropdowns, then submits the form.

Starting URL: https://demoqa.com/automation-practice-form

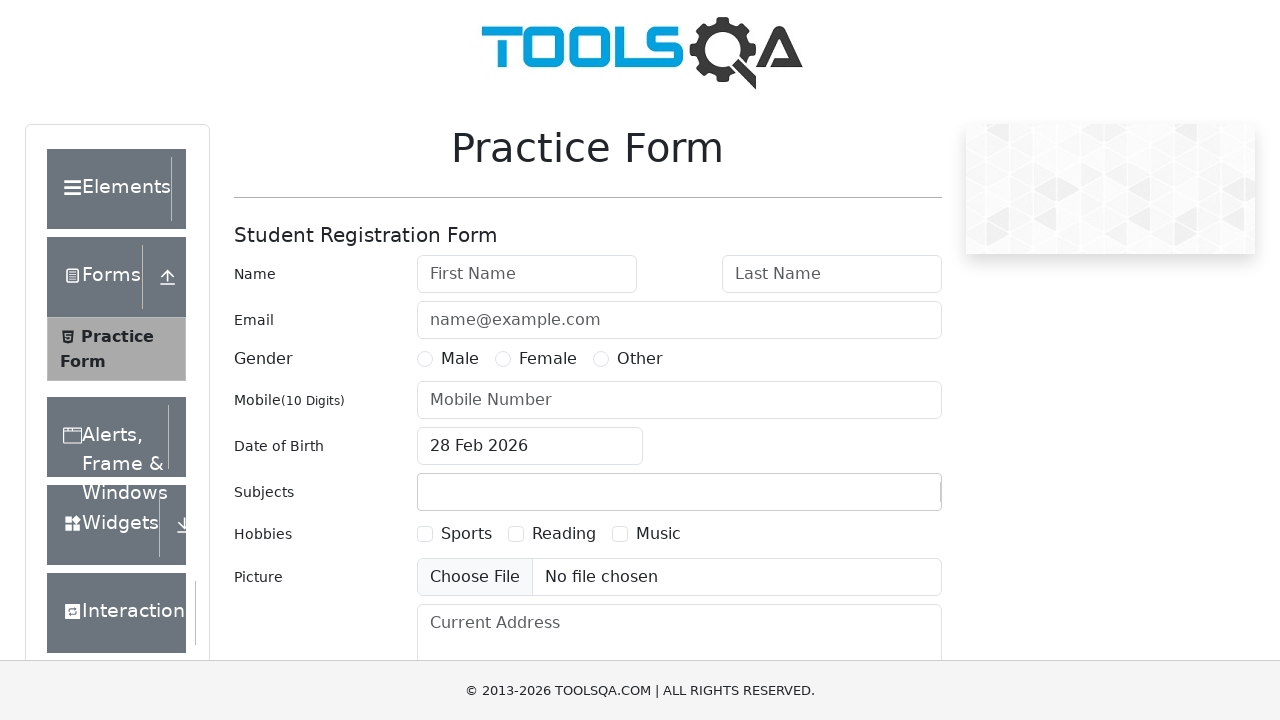

Filled first name field with 'Bob' on #firstName
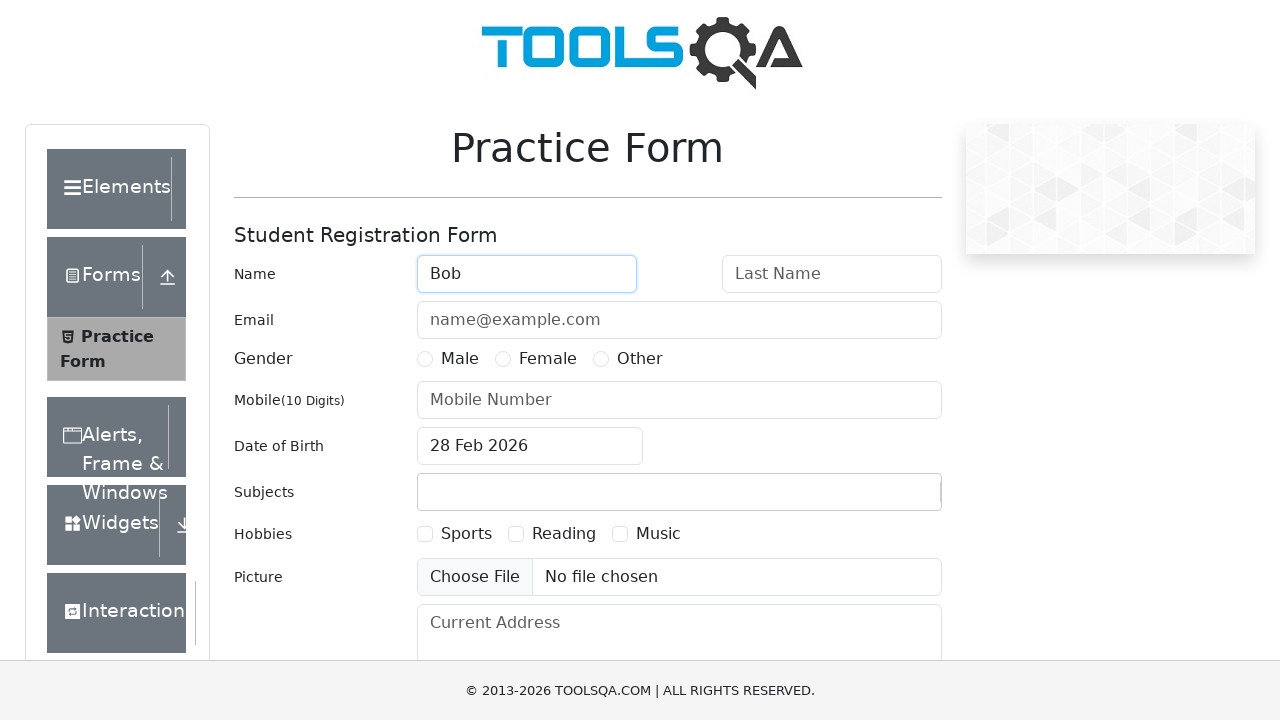

Filled last name field with 'Schmidt' on #lastName
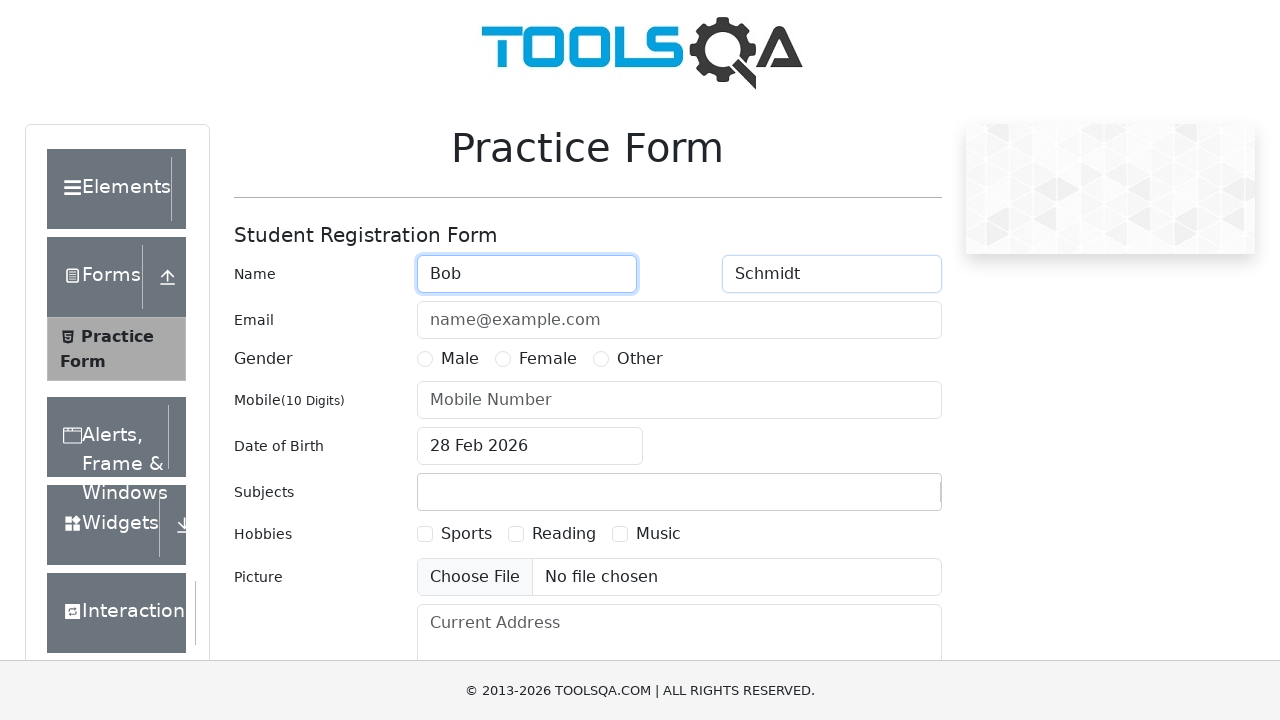

Filled email field with 'test123@web.de' on #userEmail
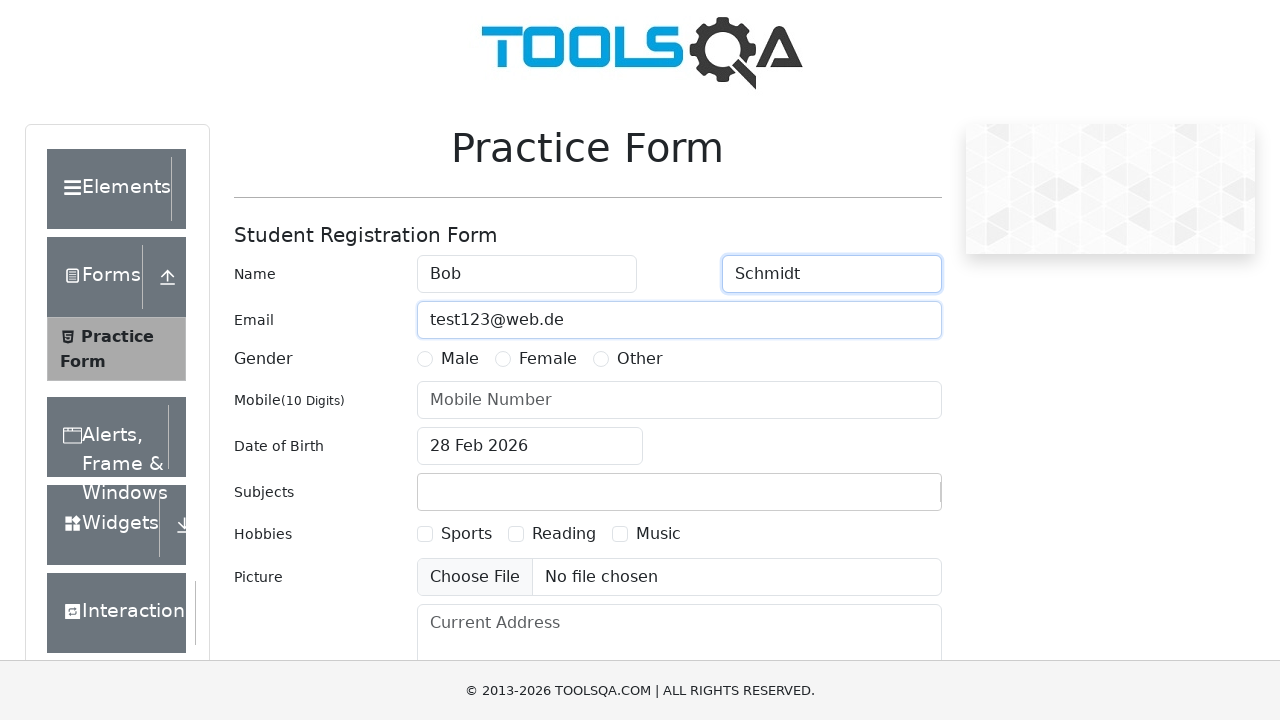

Selected 'Other' gender option at (640, 359) on xpath=//*[@id='genterWrapper']/div[2]/div[3]/label
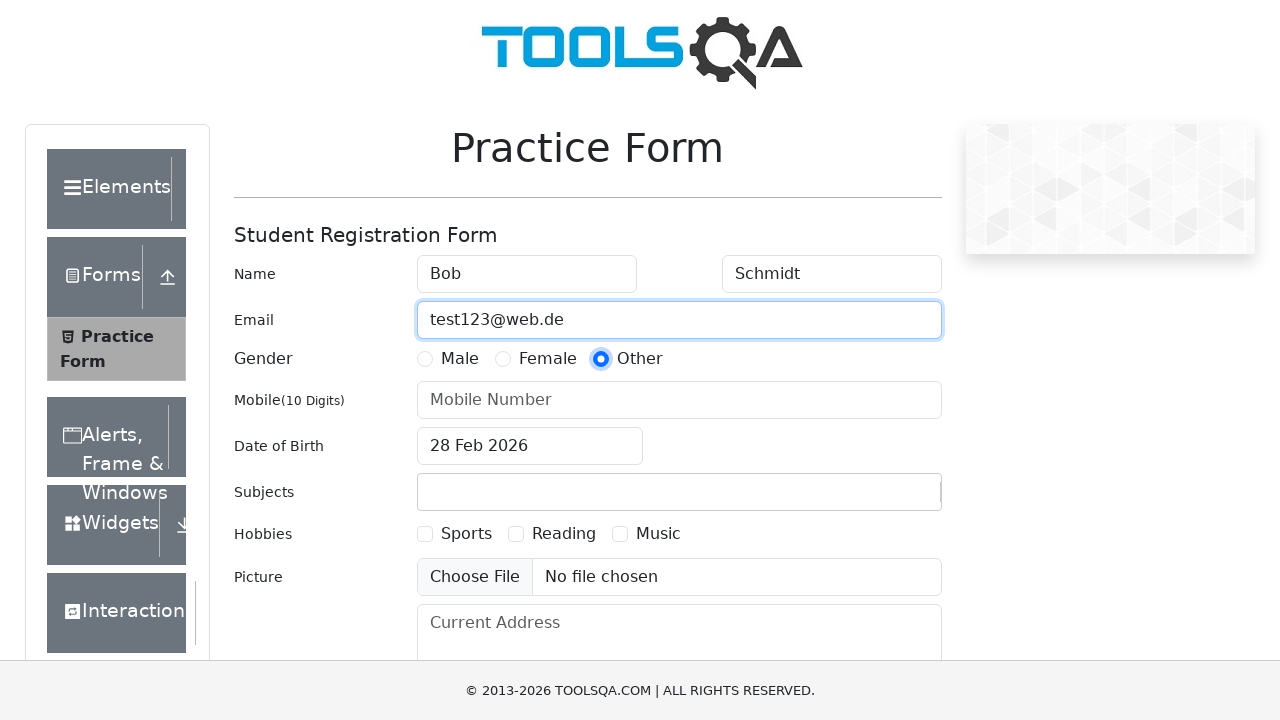

Filled phone number field with '03331821234' on #userNumber
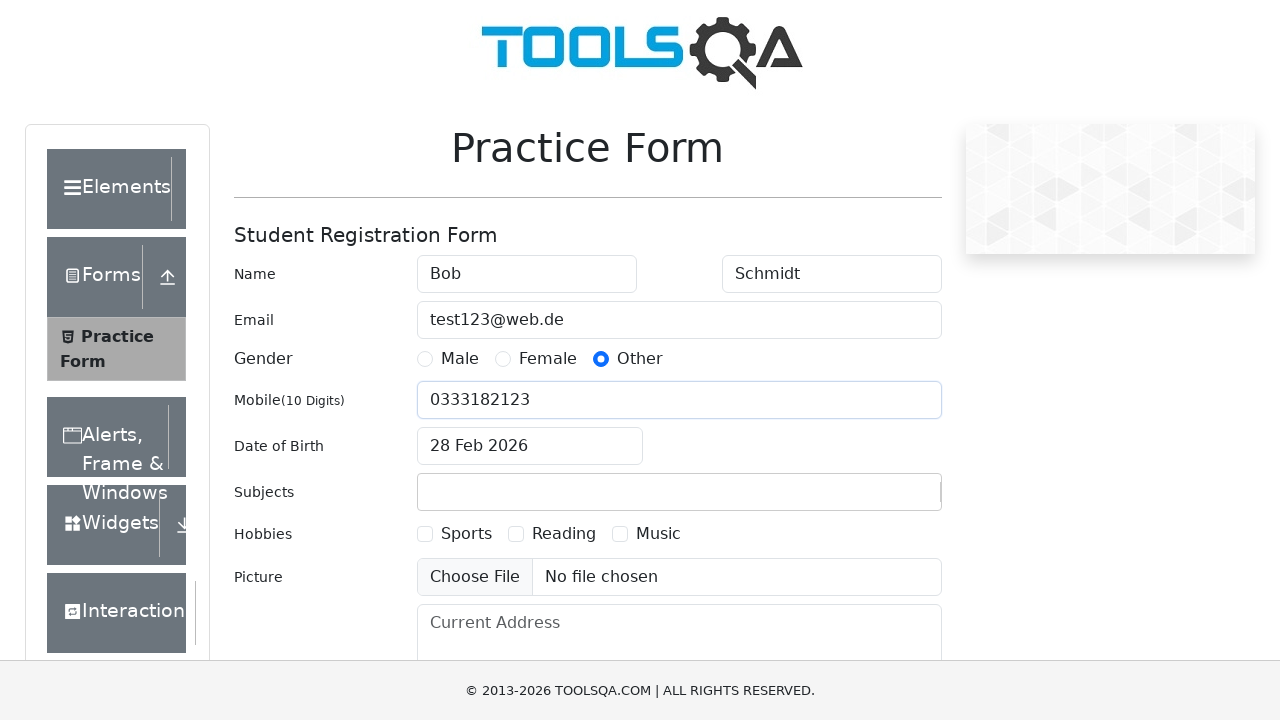

Scrolled to end of page using Ctrl+End
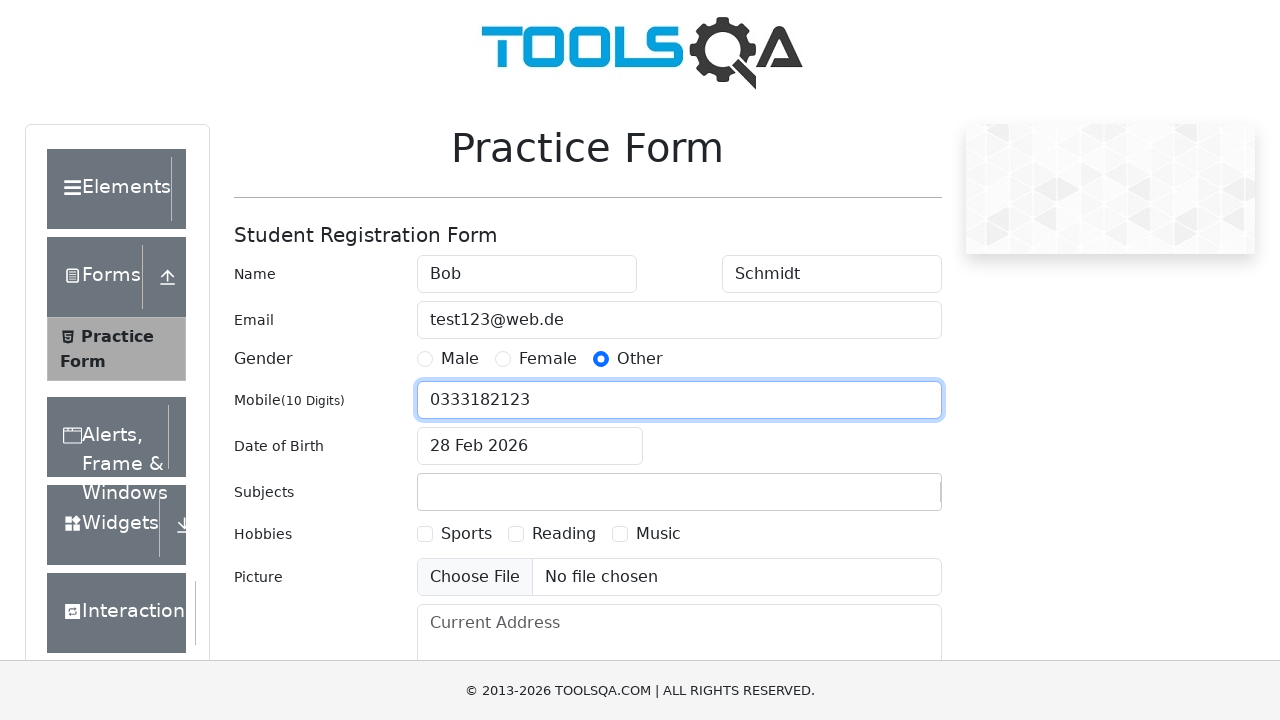

Scrolled down an additional 250 pixels
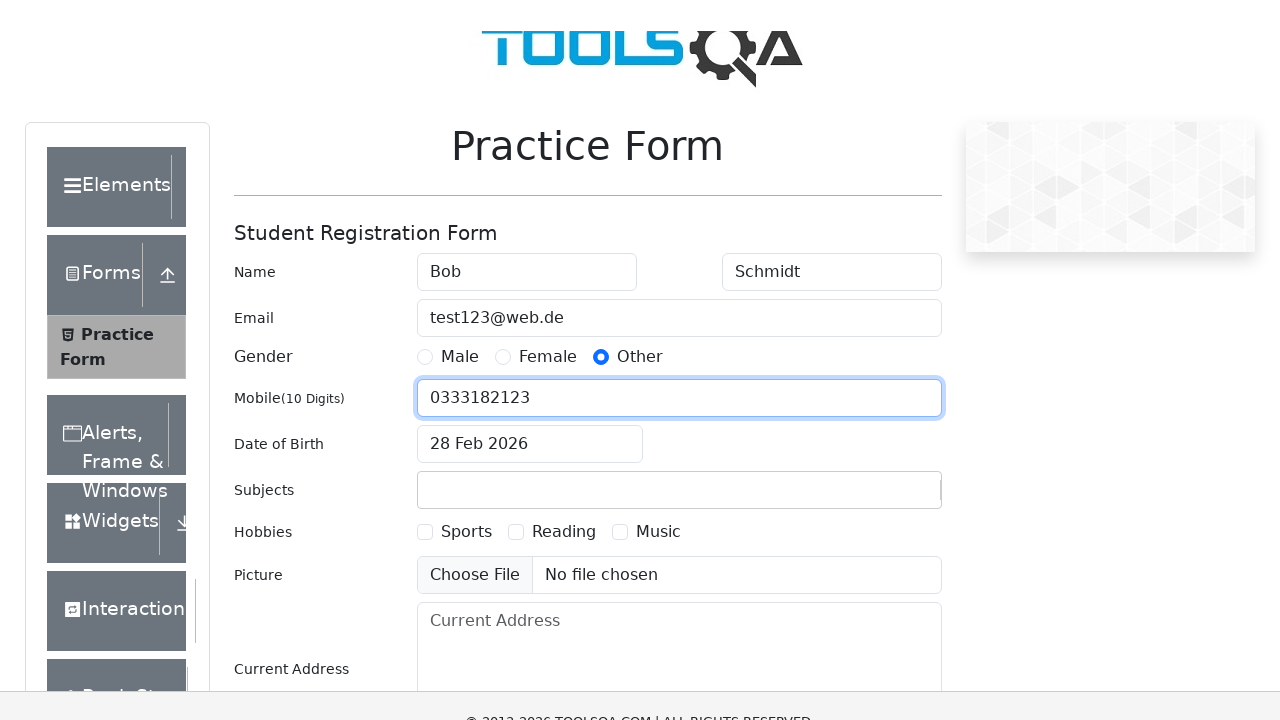

Clicked on date of birth input field at (530, 196) on #dateOfBirthInput
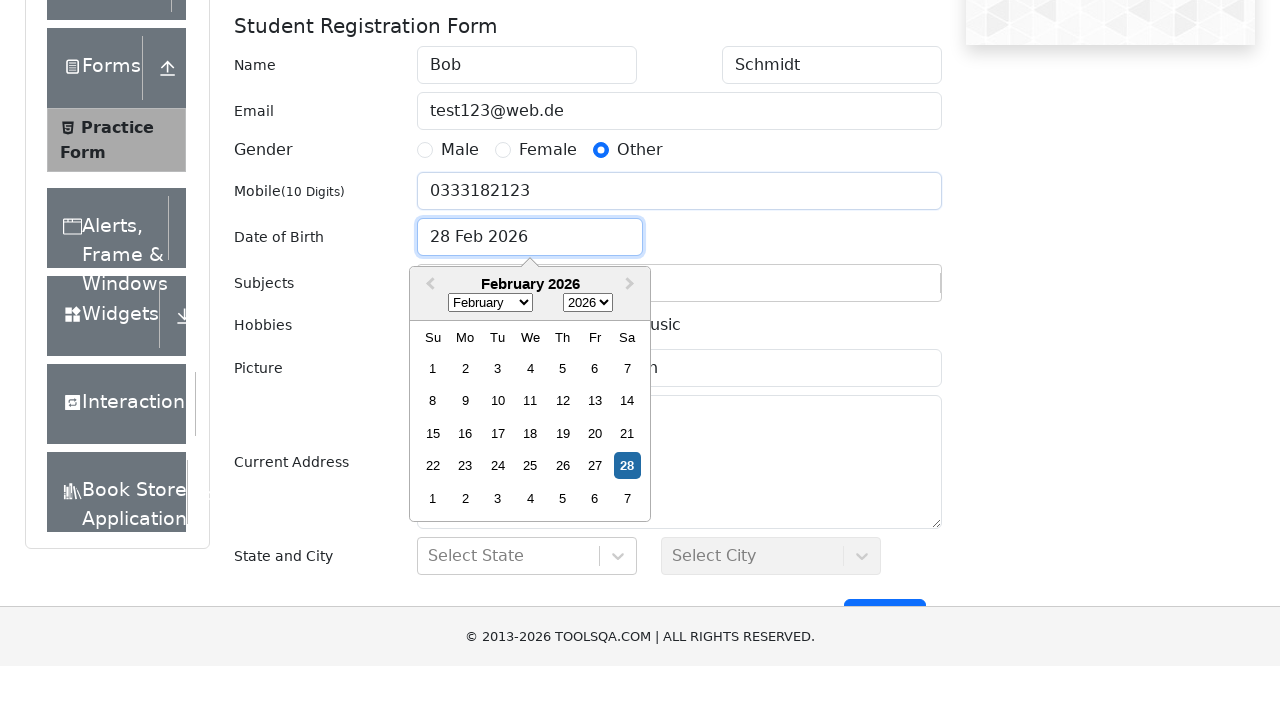

Selected September as birth month on .react-datepicker__month-select
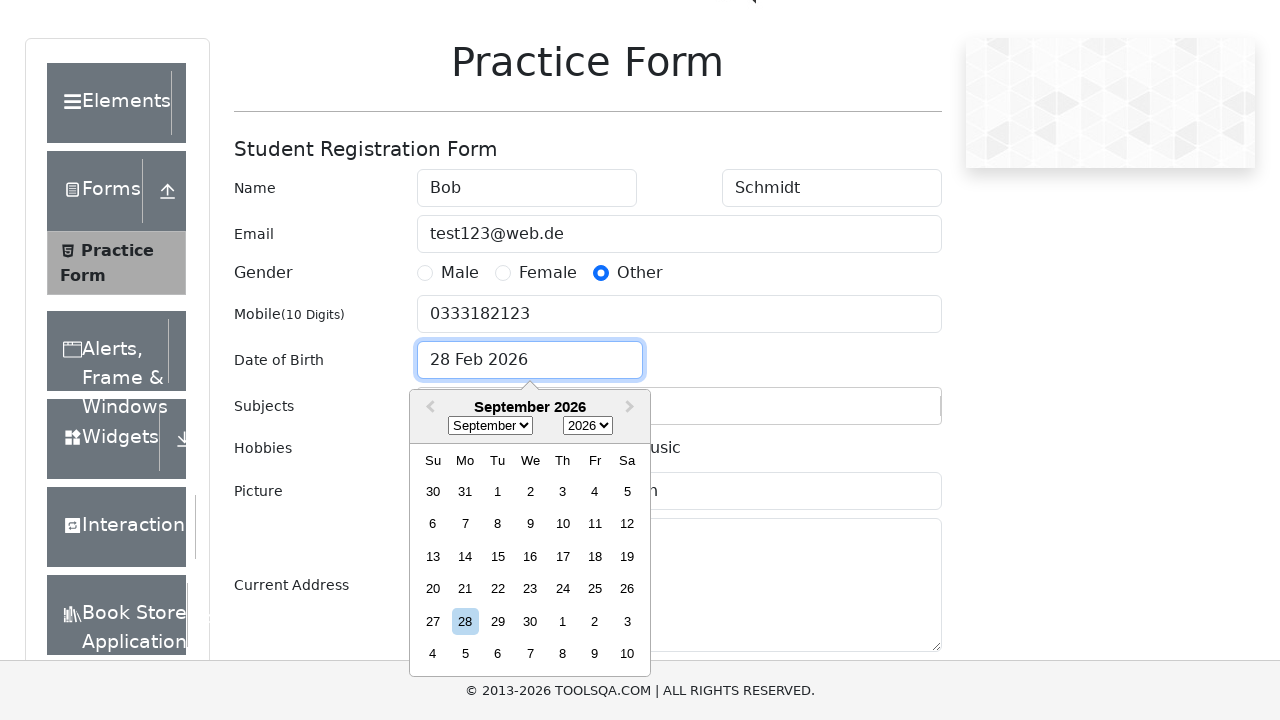

Waited 500ms for calendar to update
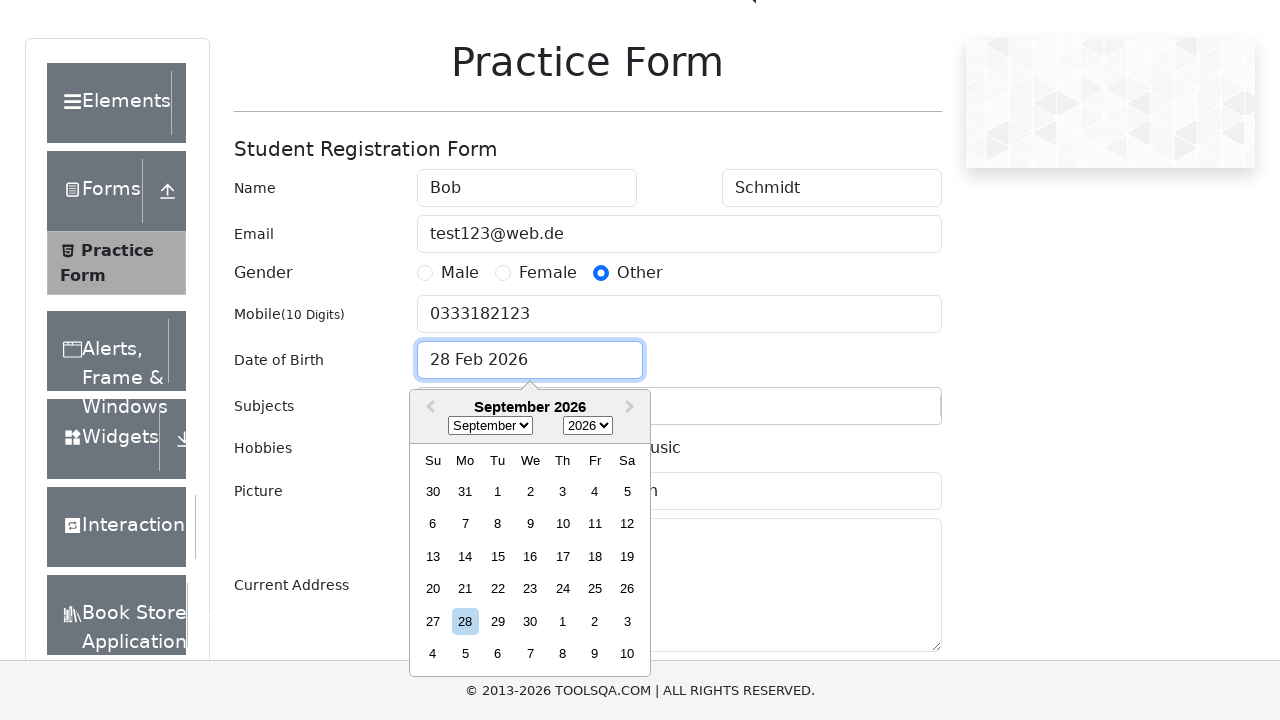

Selected birth year '1944' on .react-datepicker__year-select
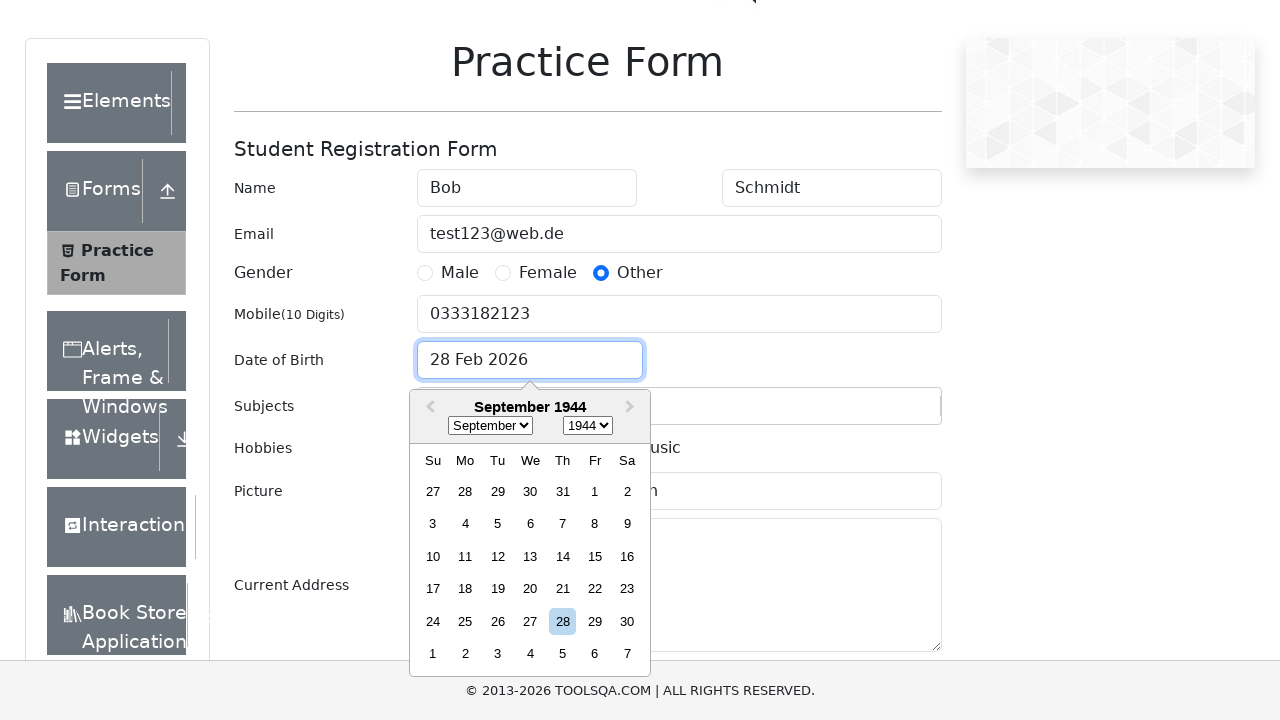

Selected birth day '12' at (498, 556) on .react-datepicker__day--012
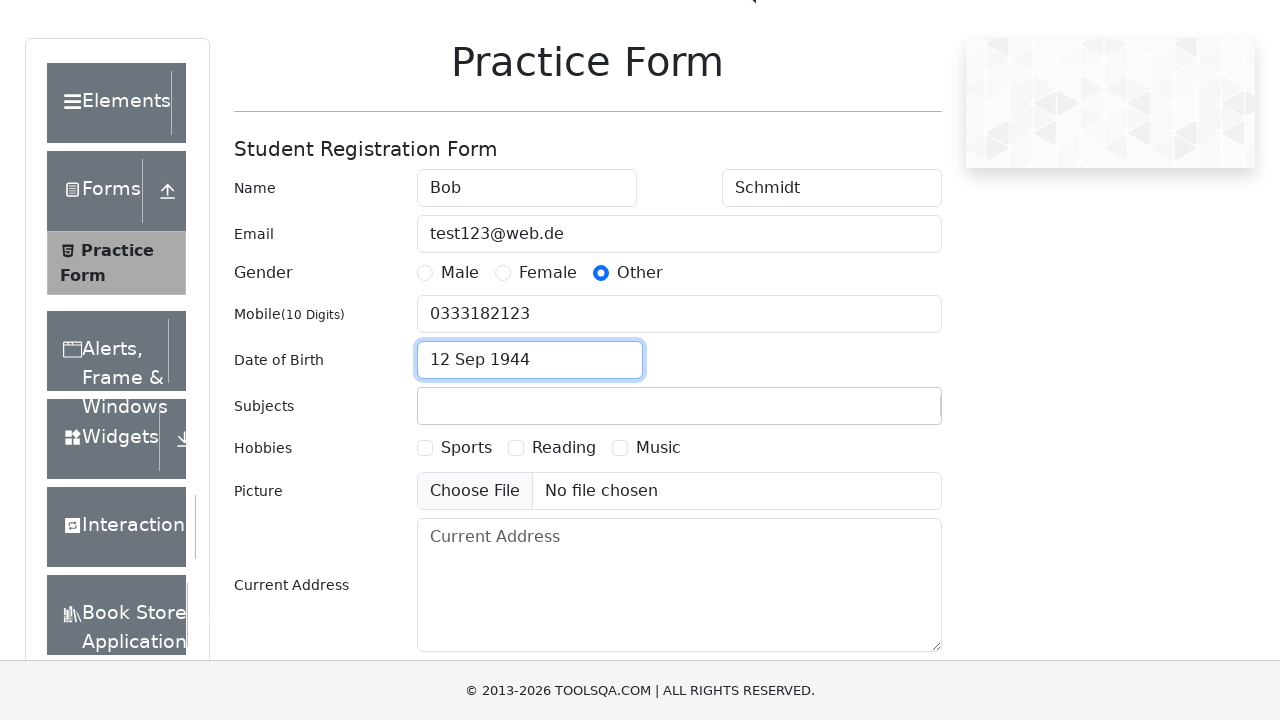

Filled subjects input with 'Maths' on #subjectsInput
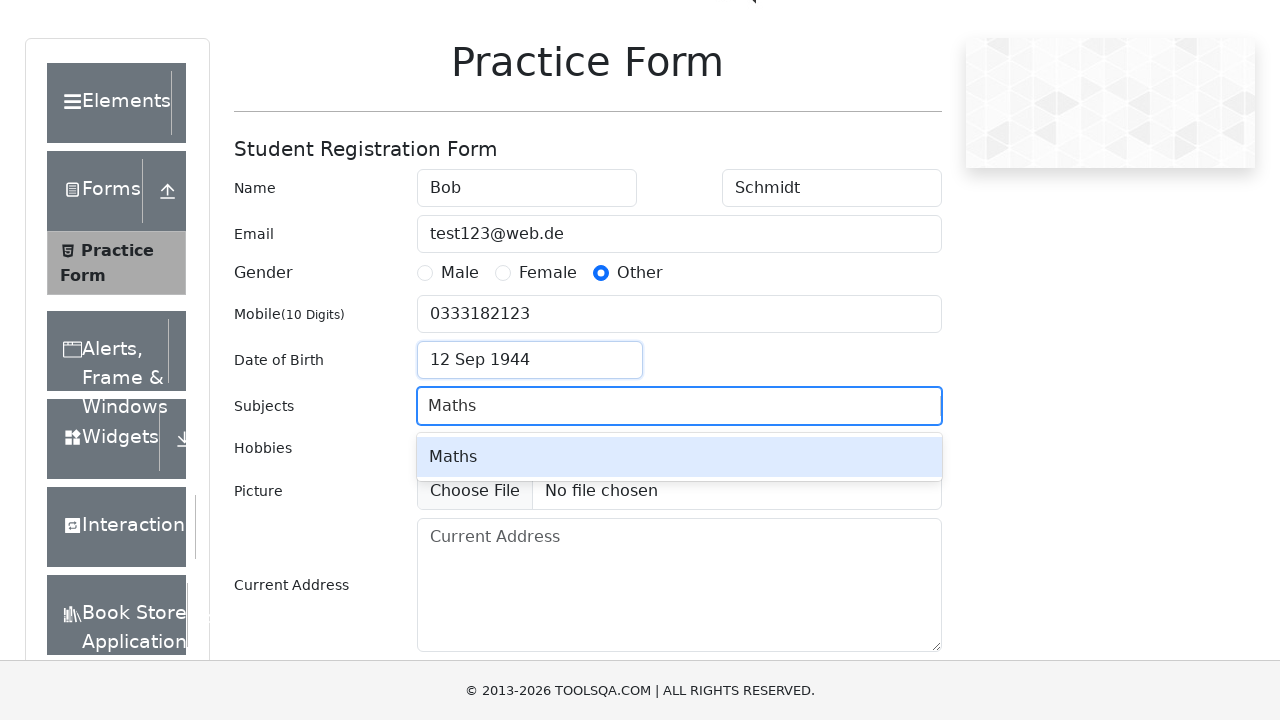

Waited 500ms for autocomplete suggestions to appear
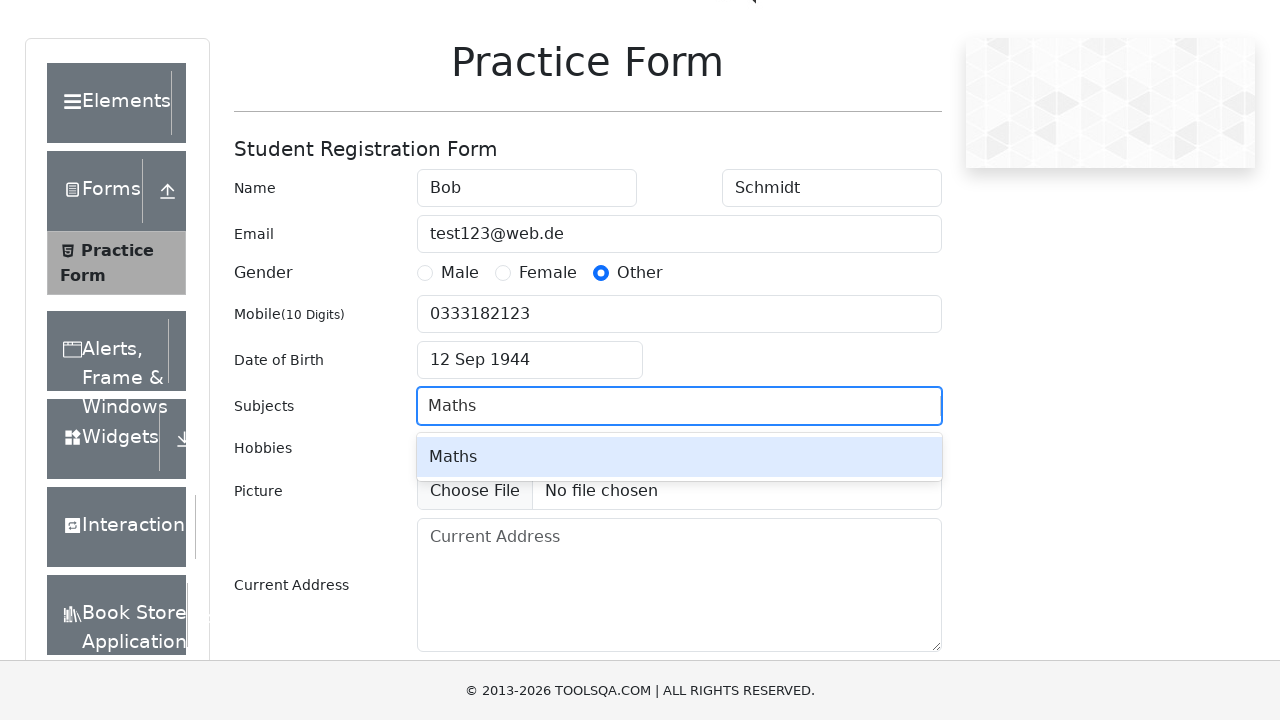

Pressed ArrowDown to select first suggestion
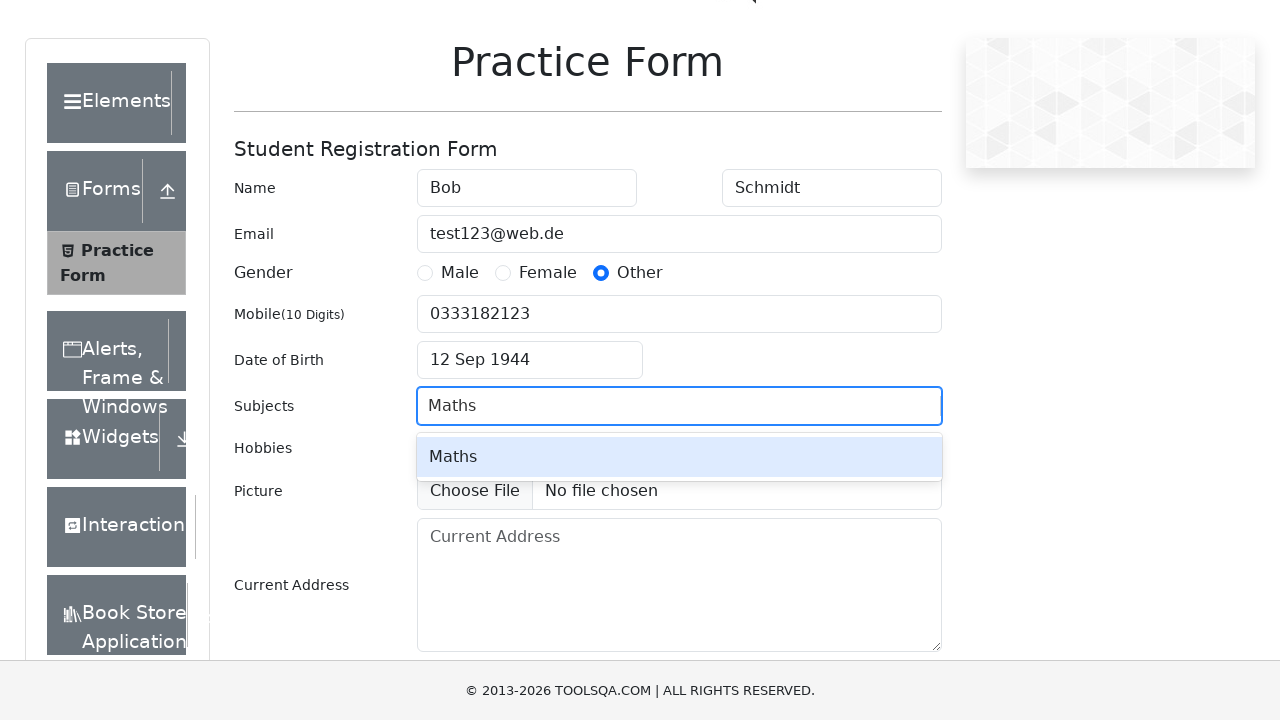

Pressed Enter to confirm subject selection
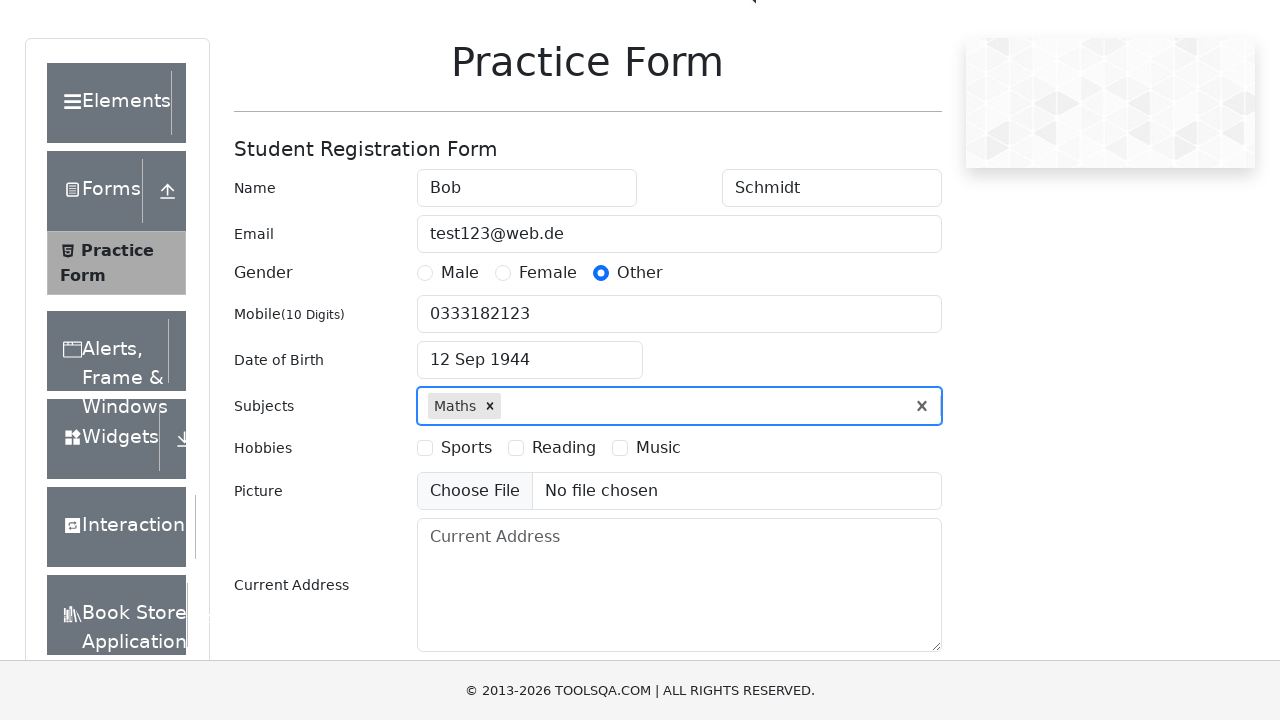

Selected 'Sports' hobby at (466, 448) on xpath=//*[@id='hobbiesWrapper']/div[2]/div[1]/label
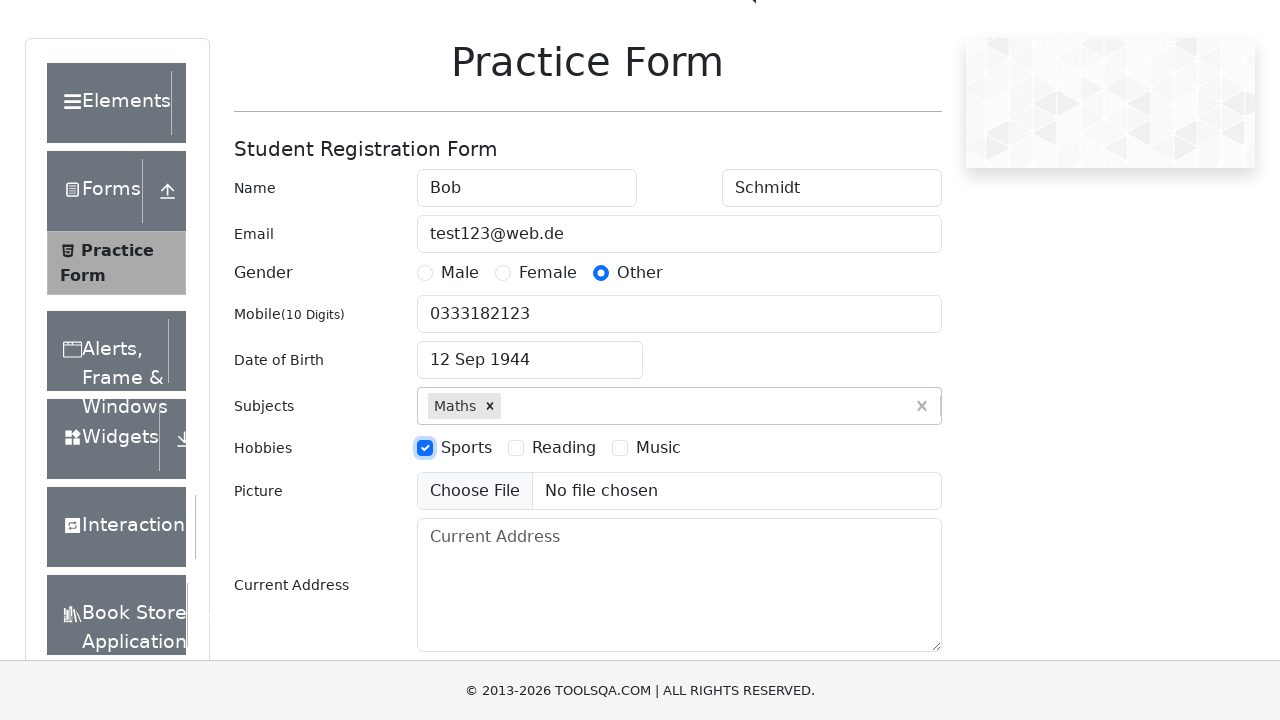

Selected 'Reading' hobby at (564, 448) on xpath=//*[@id='hobbiesWrapper']/div[2]/div[2]/label
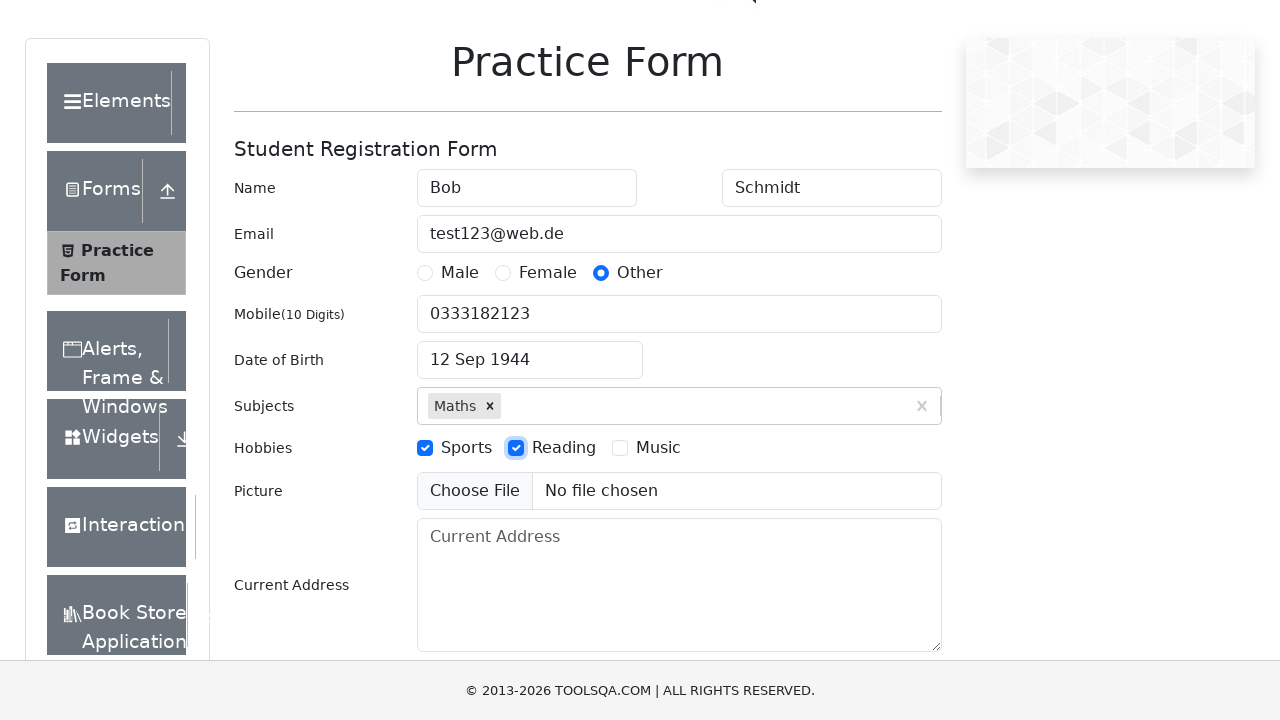

Filled current address with 'An der Schulstrasse 9a' on #currentAddress
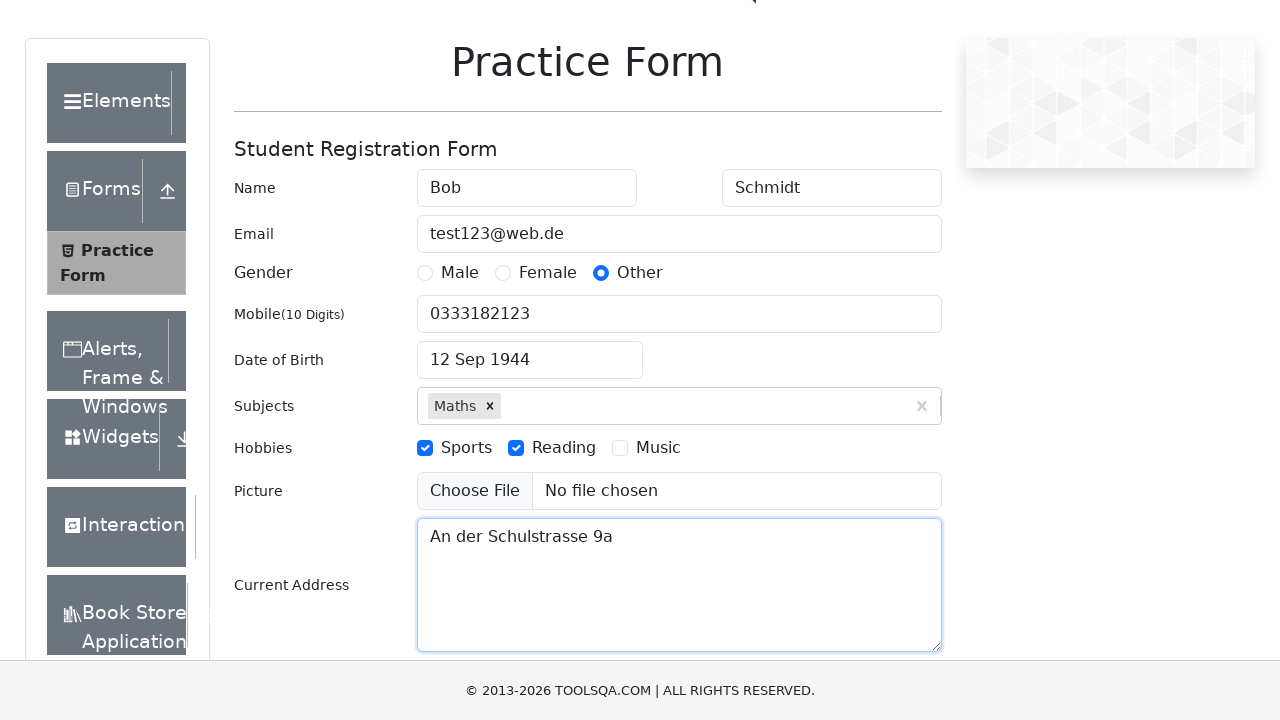

Located state input field
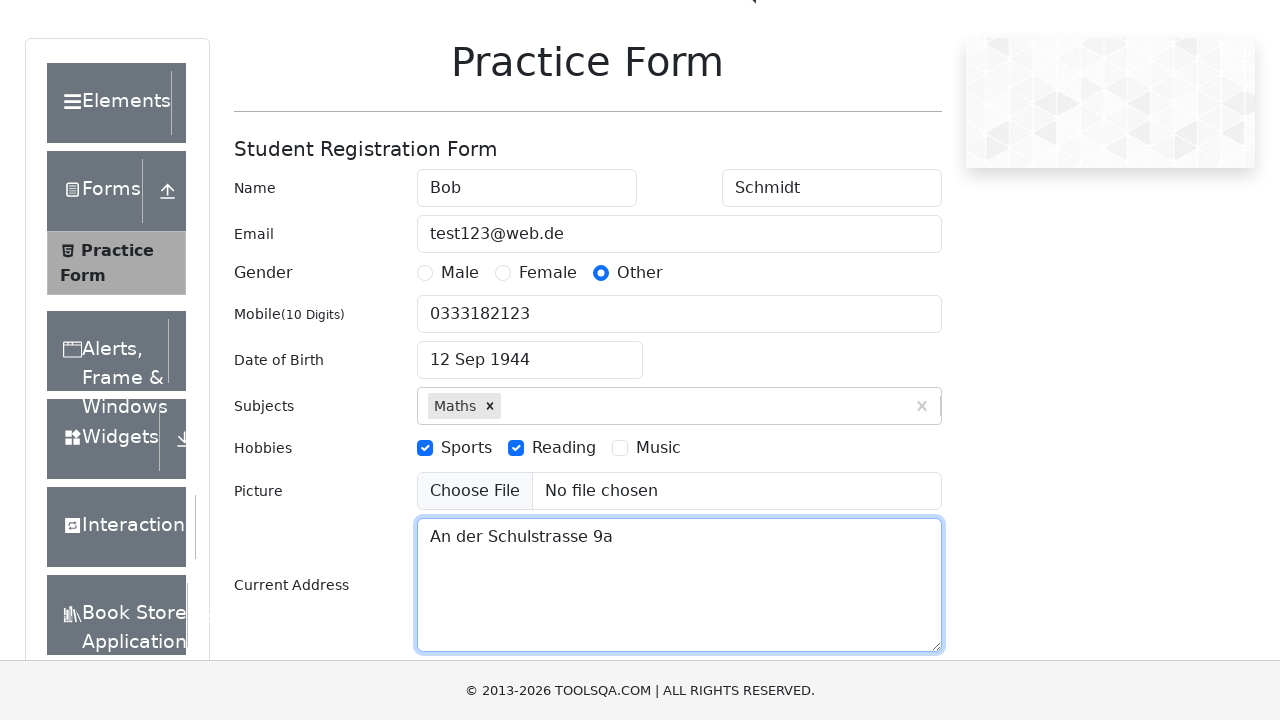

Filled state input with 'Uttar Pradesh' on xpath=//input[@id='react-select-3-input']
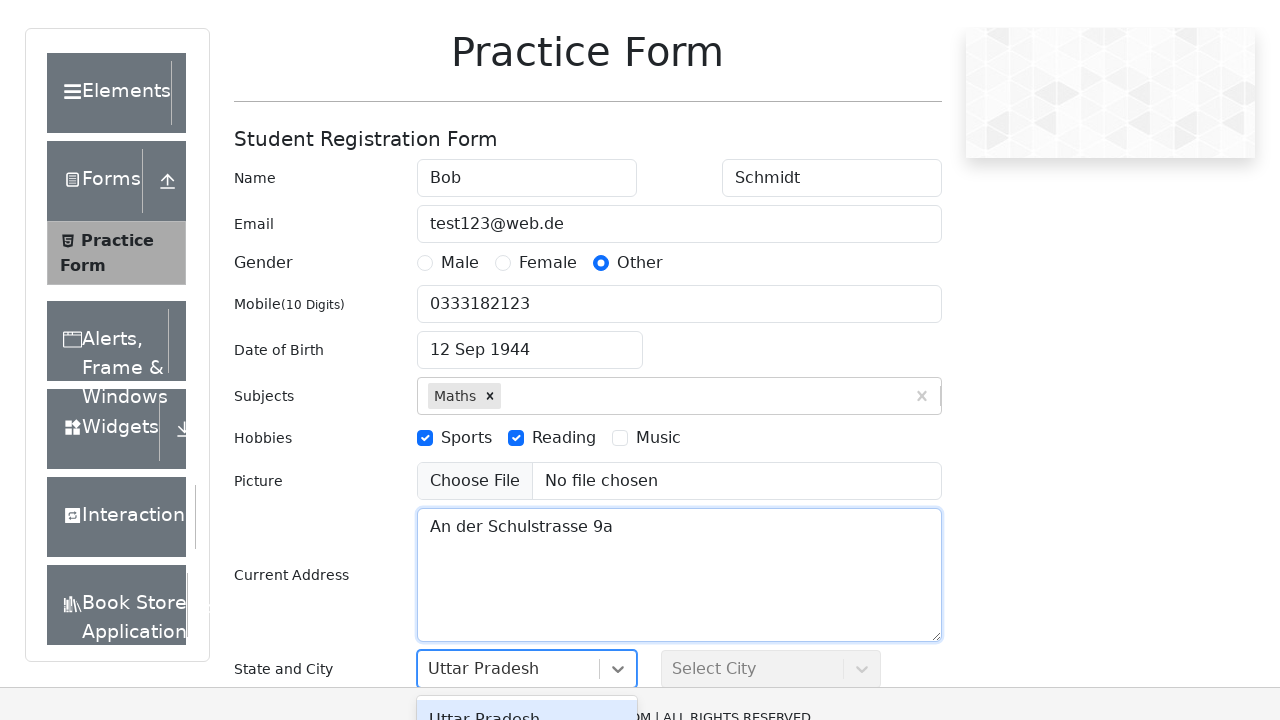

Waited 500ms for state dropdown to update
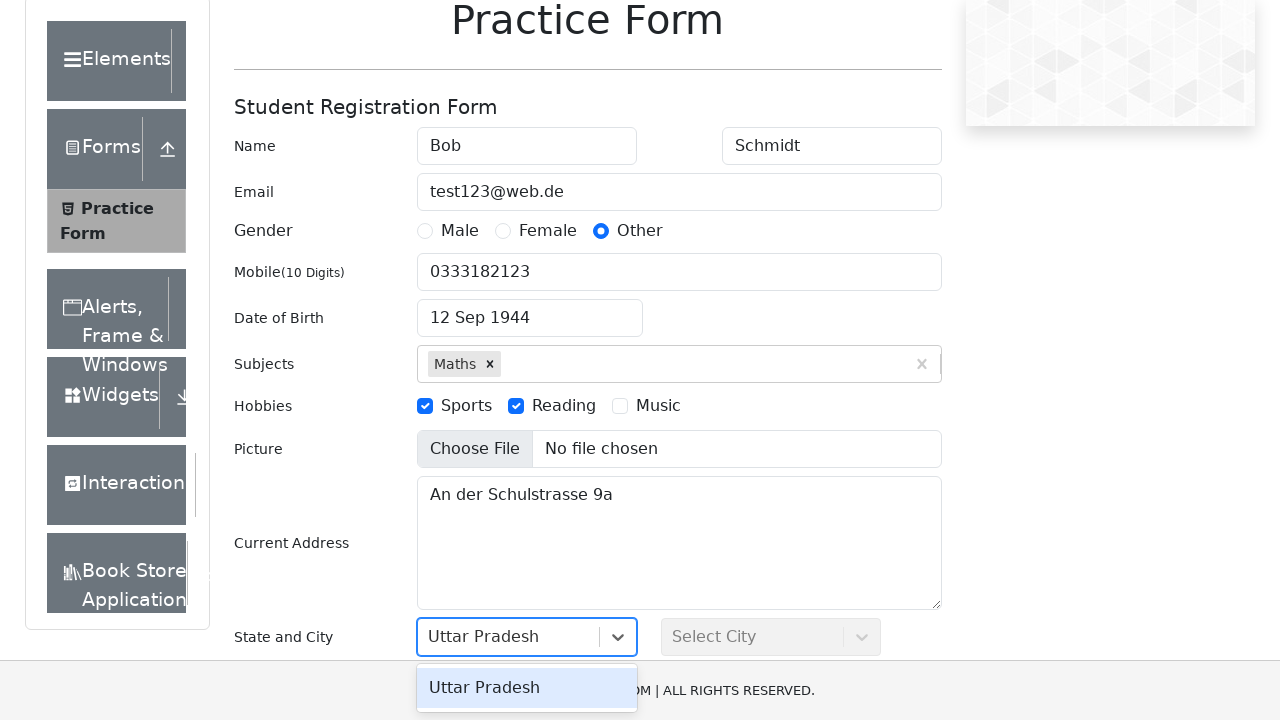

Pressed ArrowDown to select state option
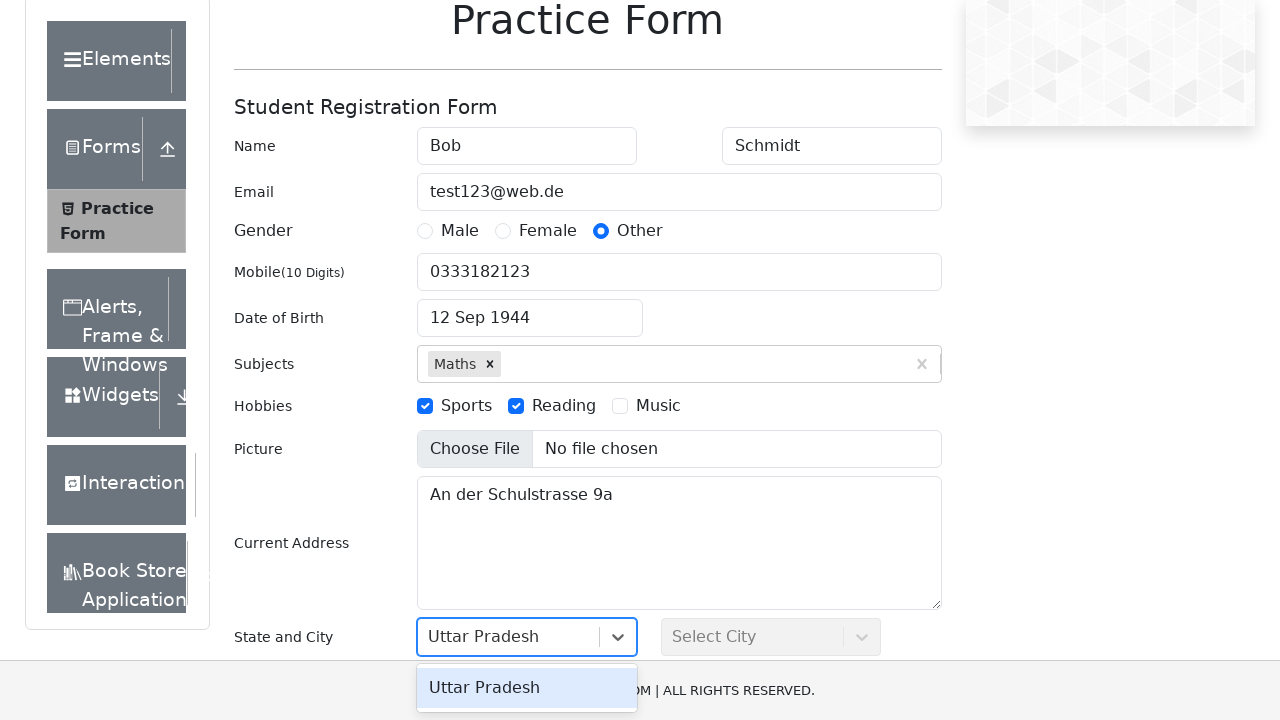

Pressed Enter to confirm state selection
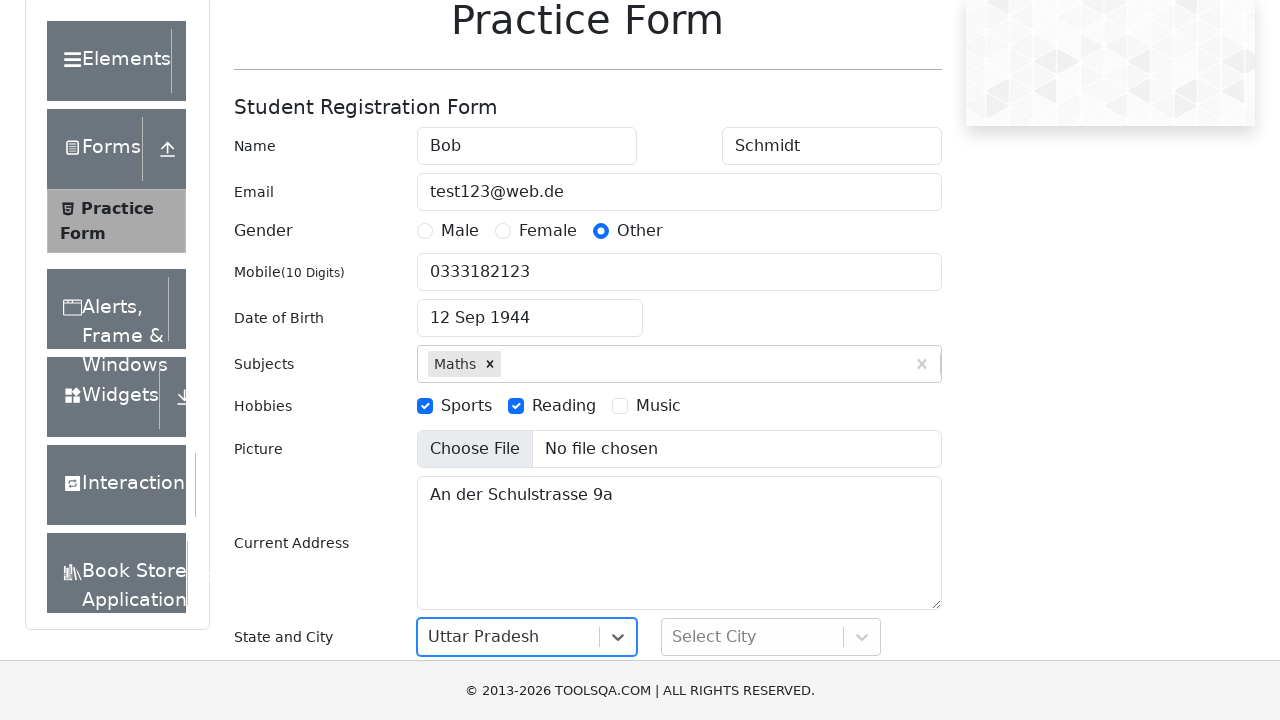

Located city input field
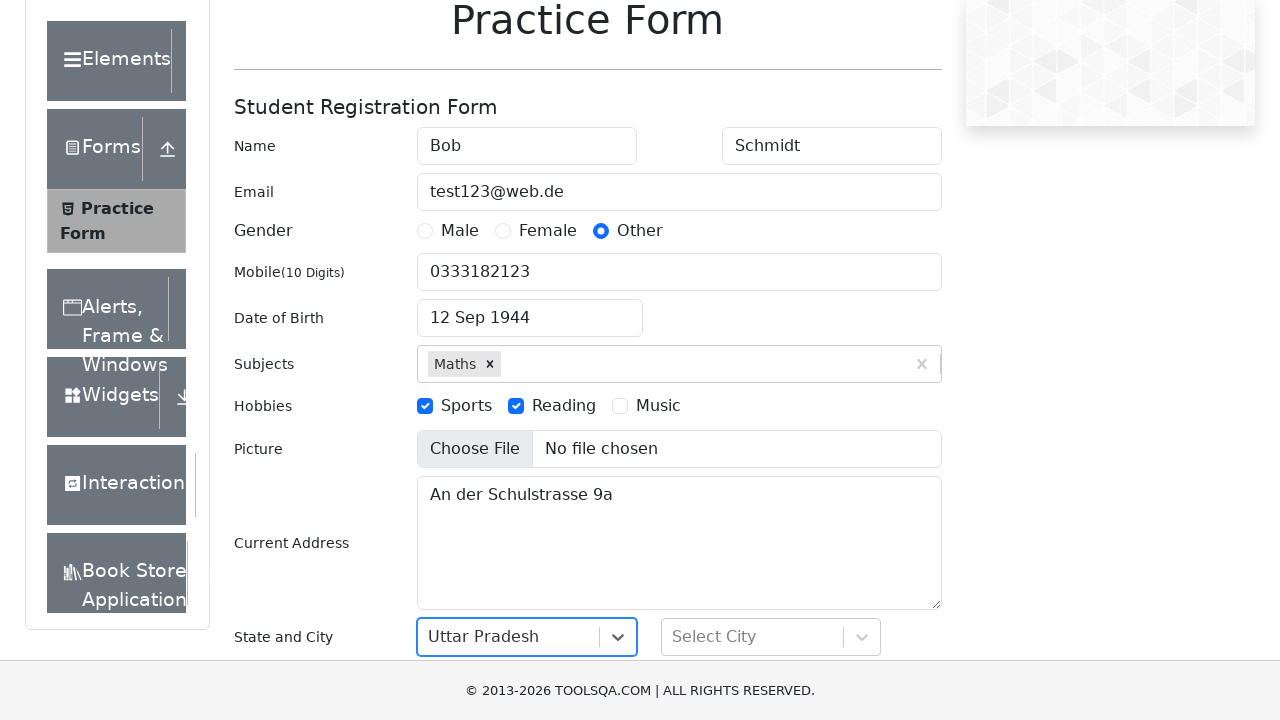

Waited 500ms for city dropdown to be ready
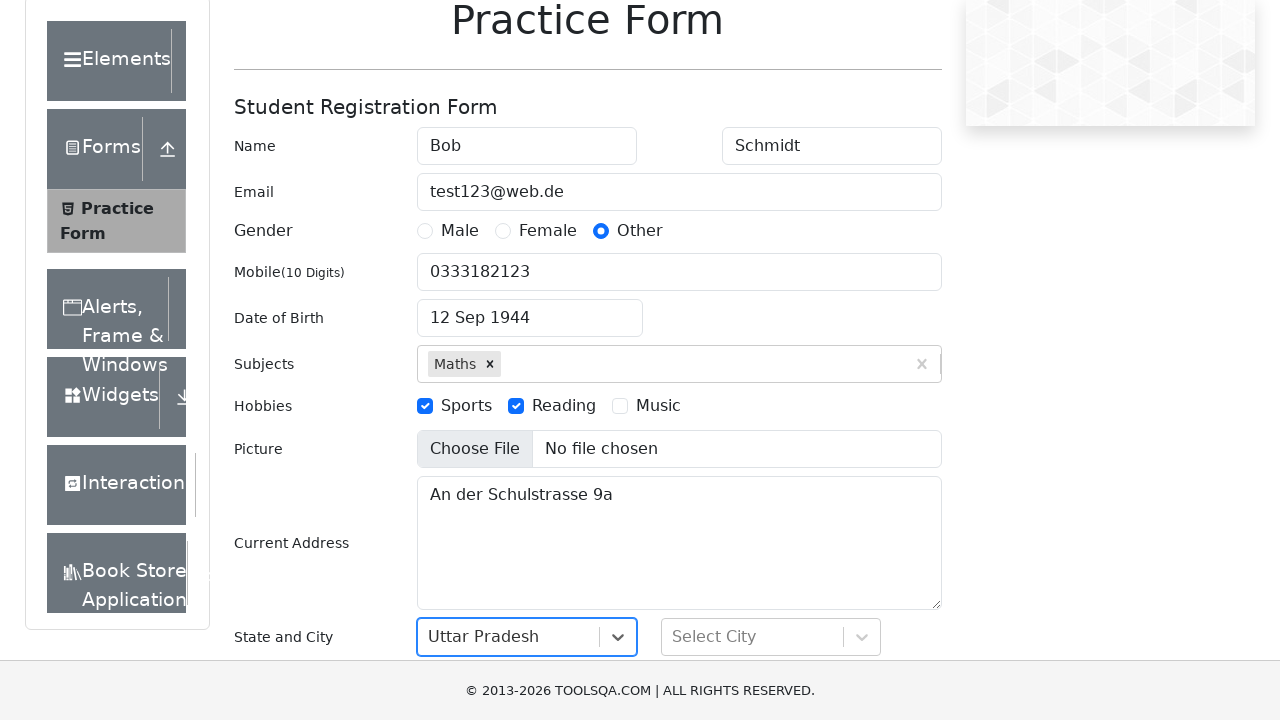

Filled city input with 'Luck' to search for Lucknow on xpath=//*[@id='react-select-4-input']
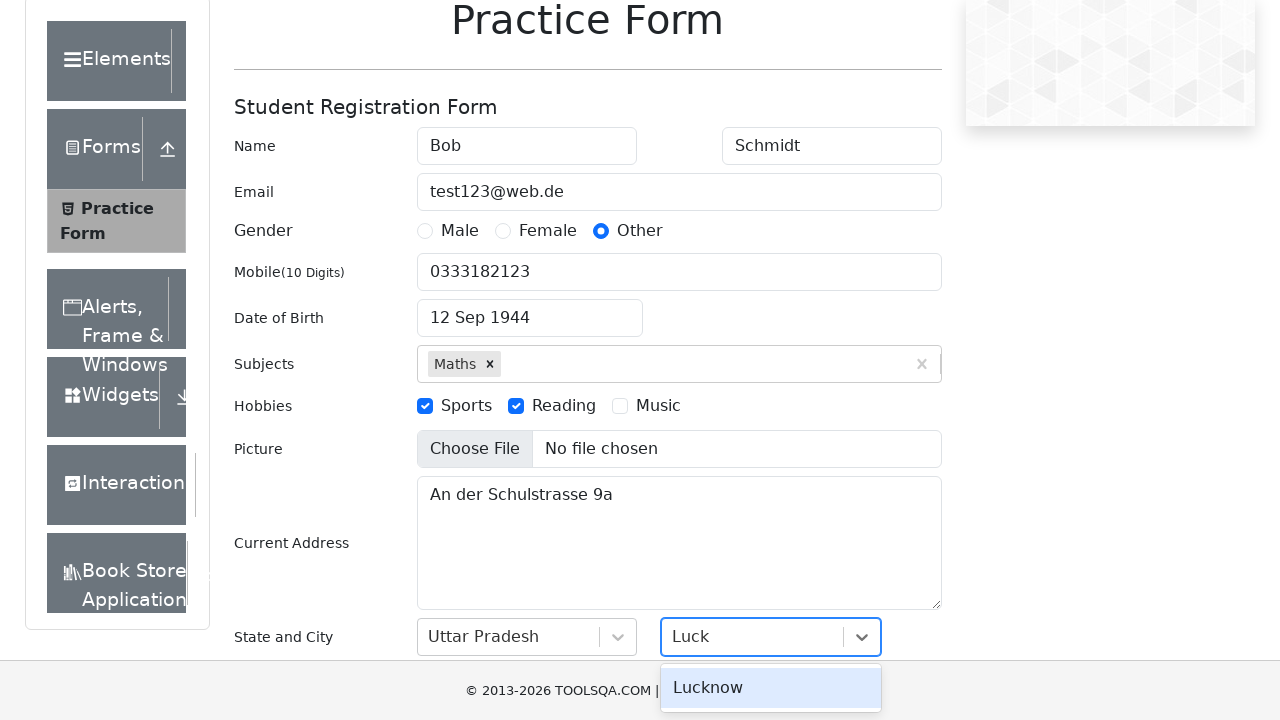

Pressed ArrowDown to select city option
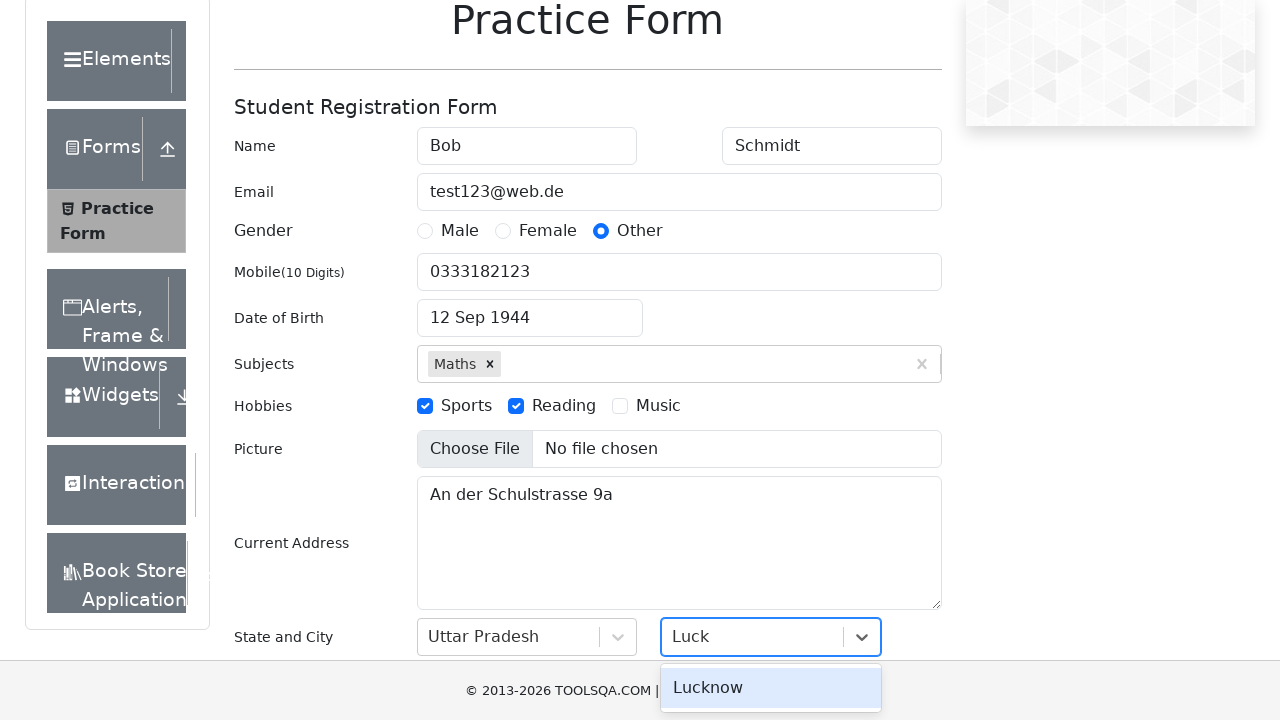

Pressed Enter to confirm city selection
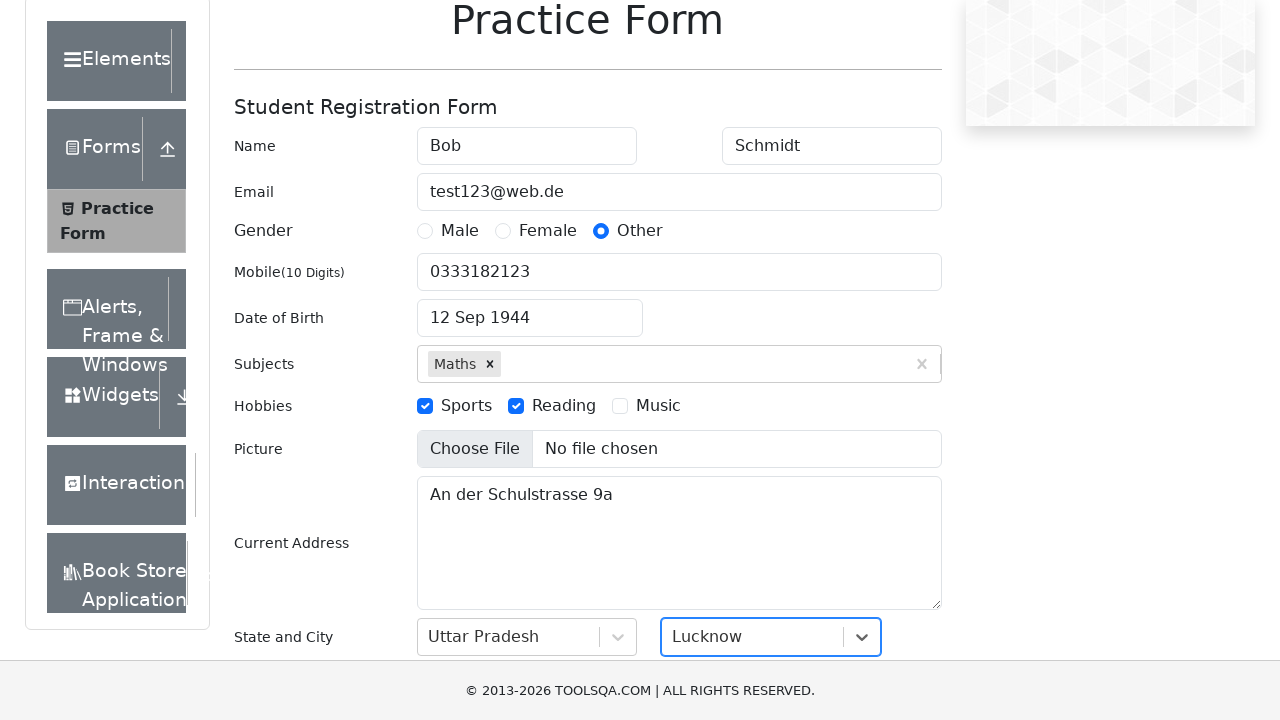

Pressed Enter to submit the practice form
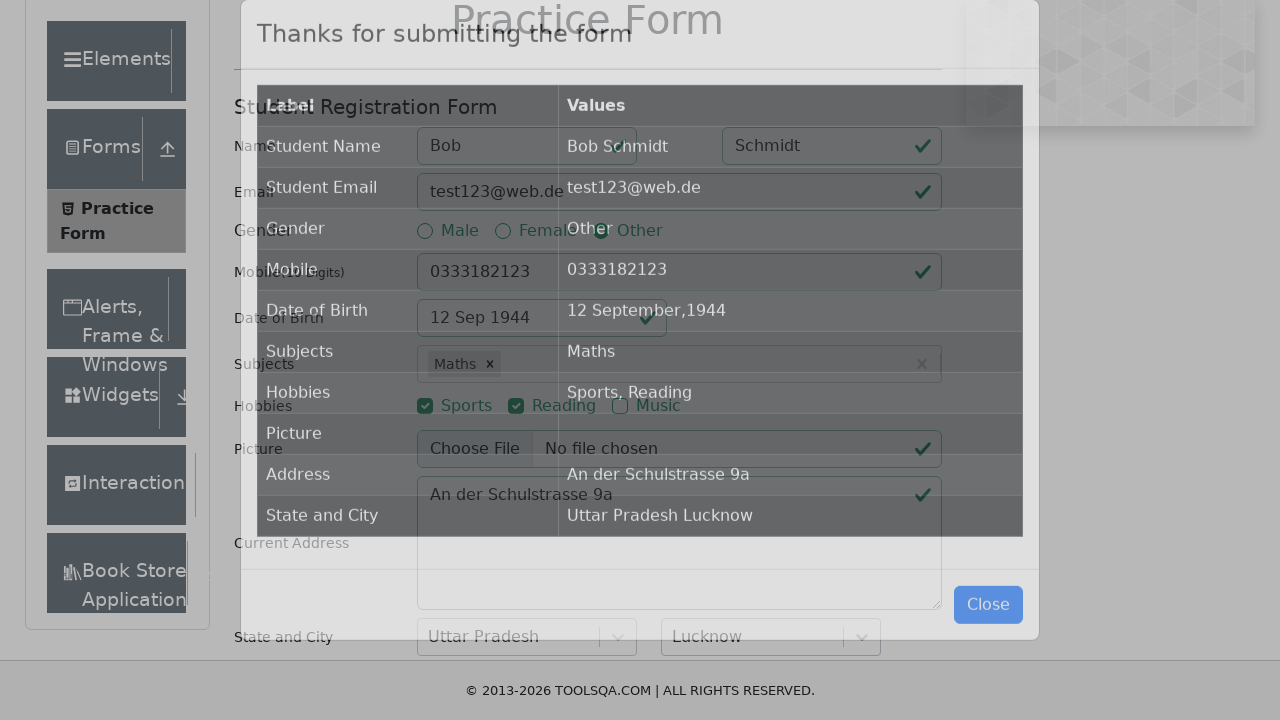

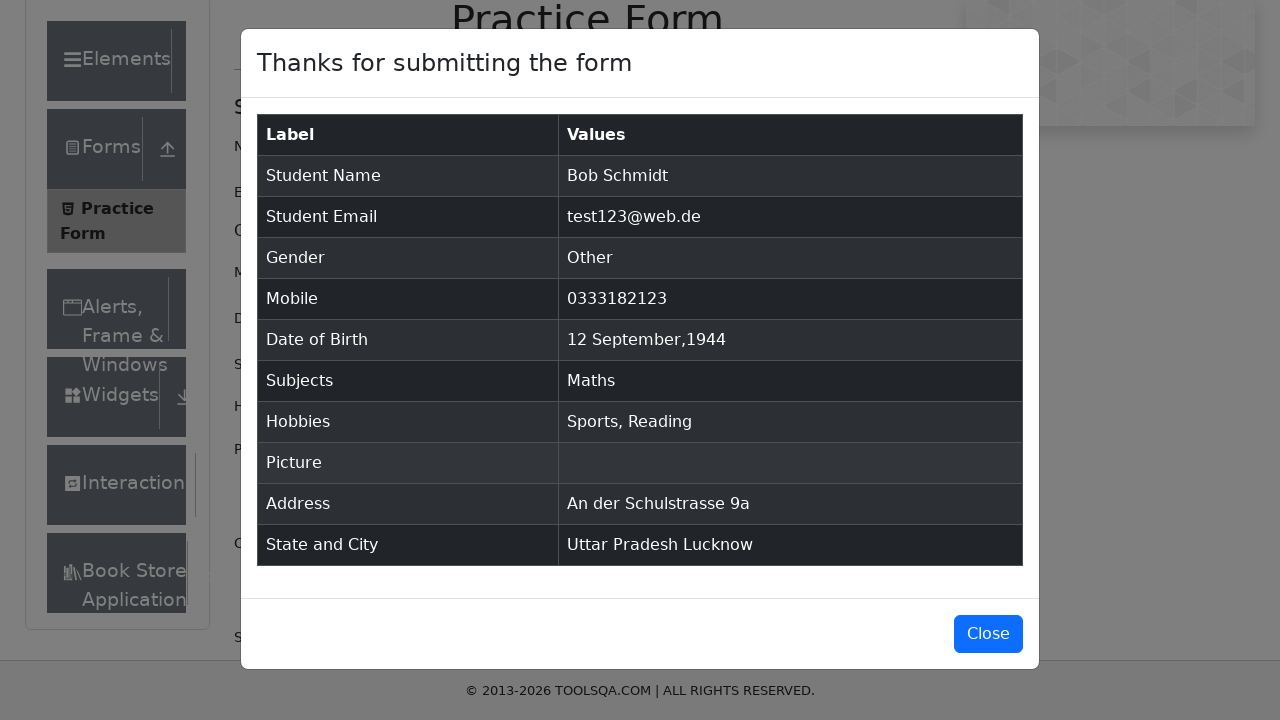